Tests radio button functionality on a demo QA site by locating all radio buttons and verifying their enabled/disabled state.

Starting URL: https://demoqa.com/radio-button

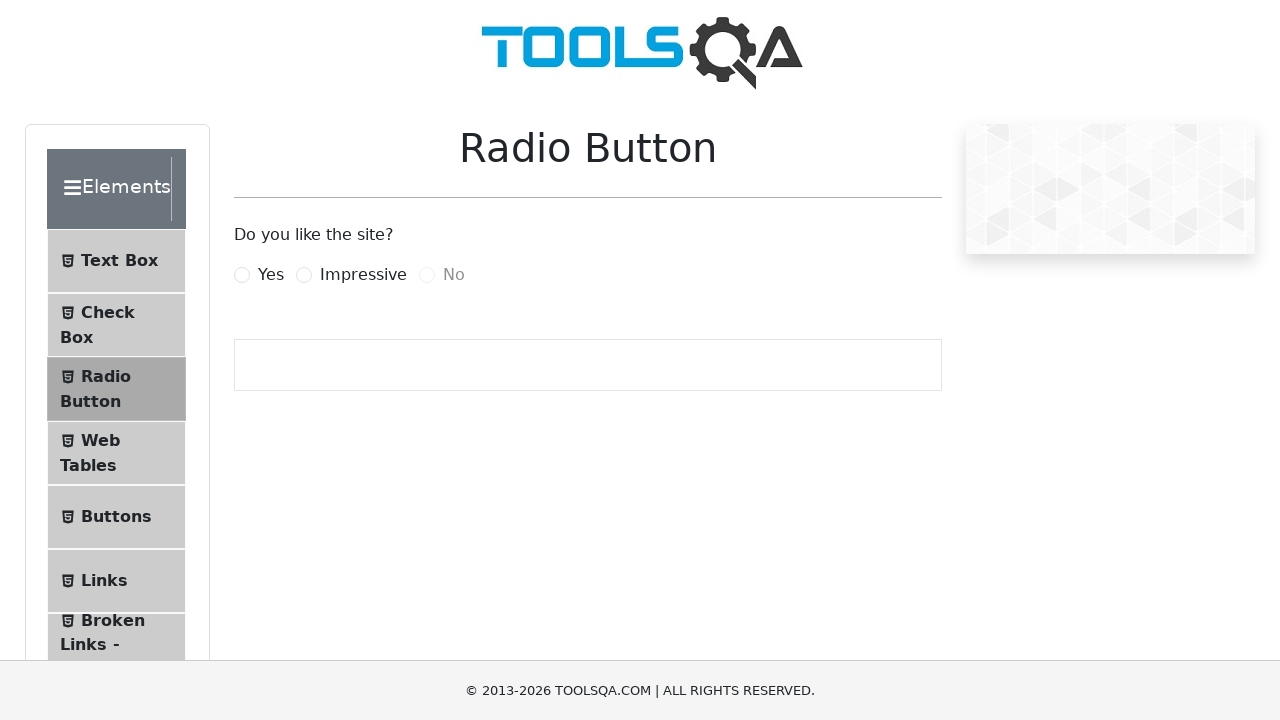

Waited for radio button section to load
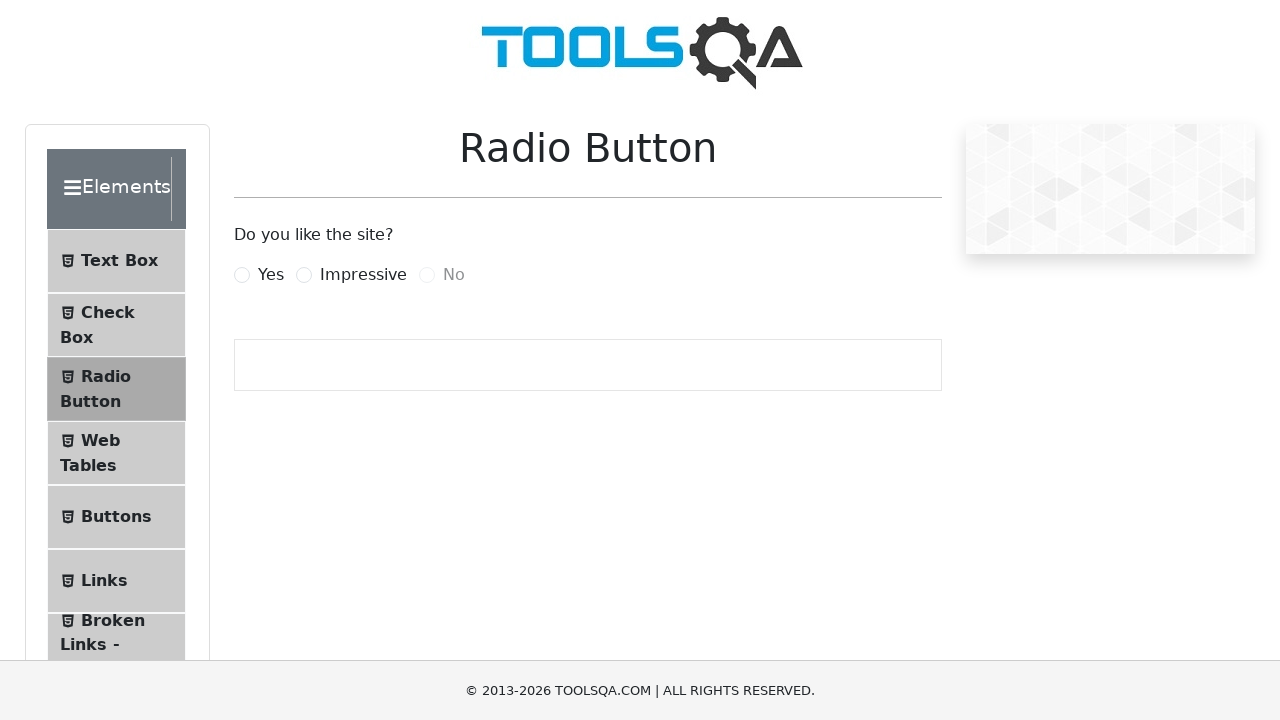

Located all radio buttons on the page
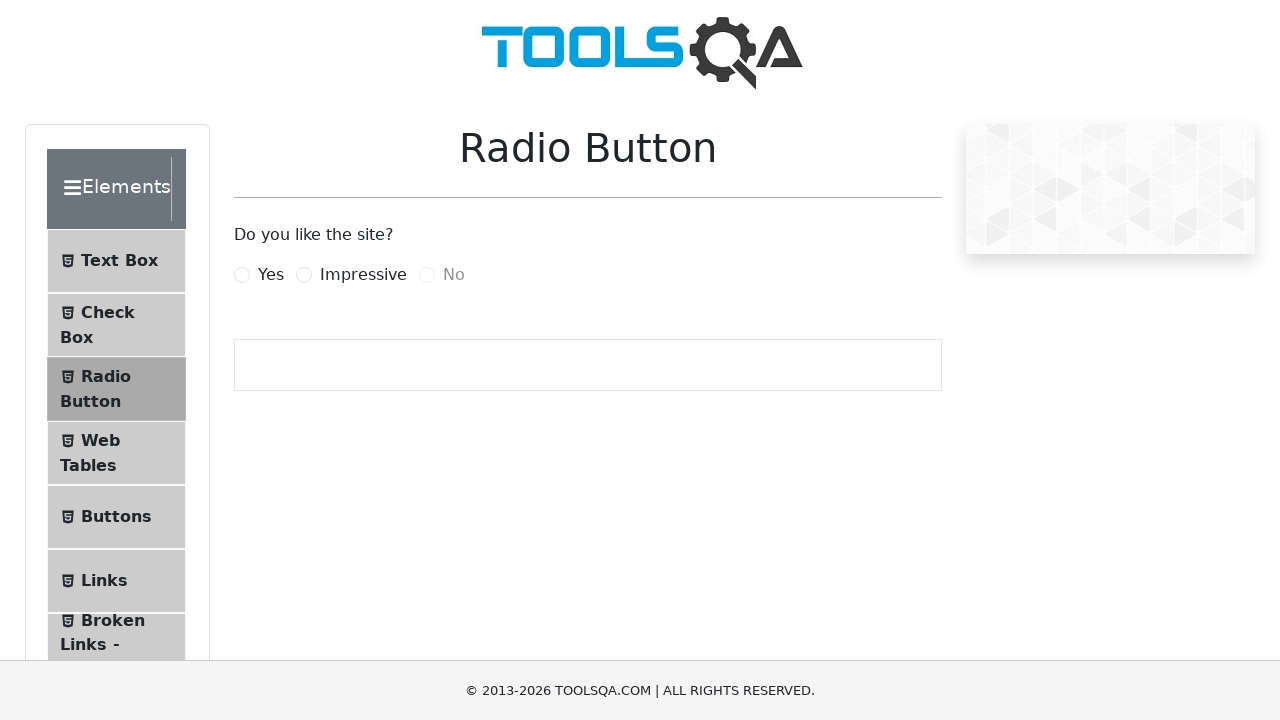

Found 3 radio buttons total
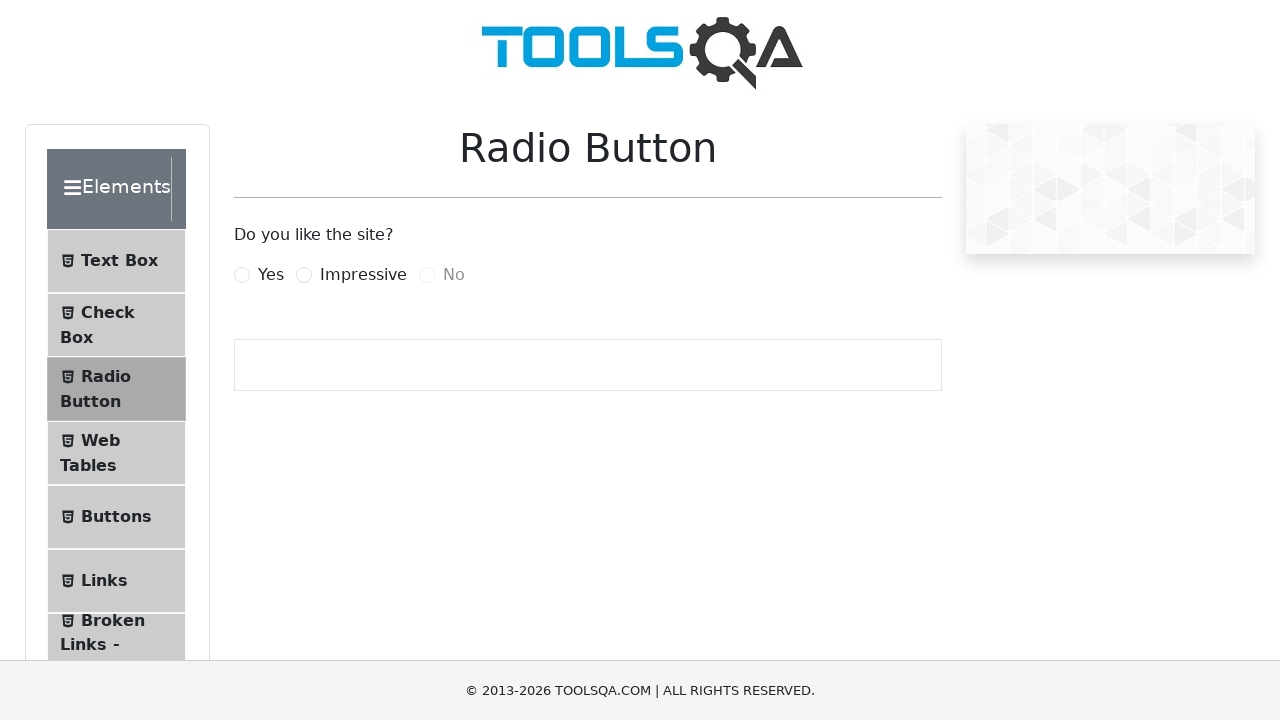

Verified radio button 1 is enabled
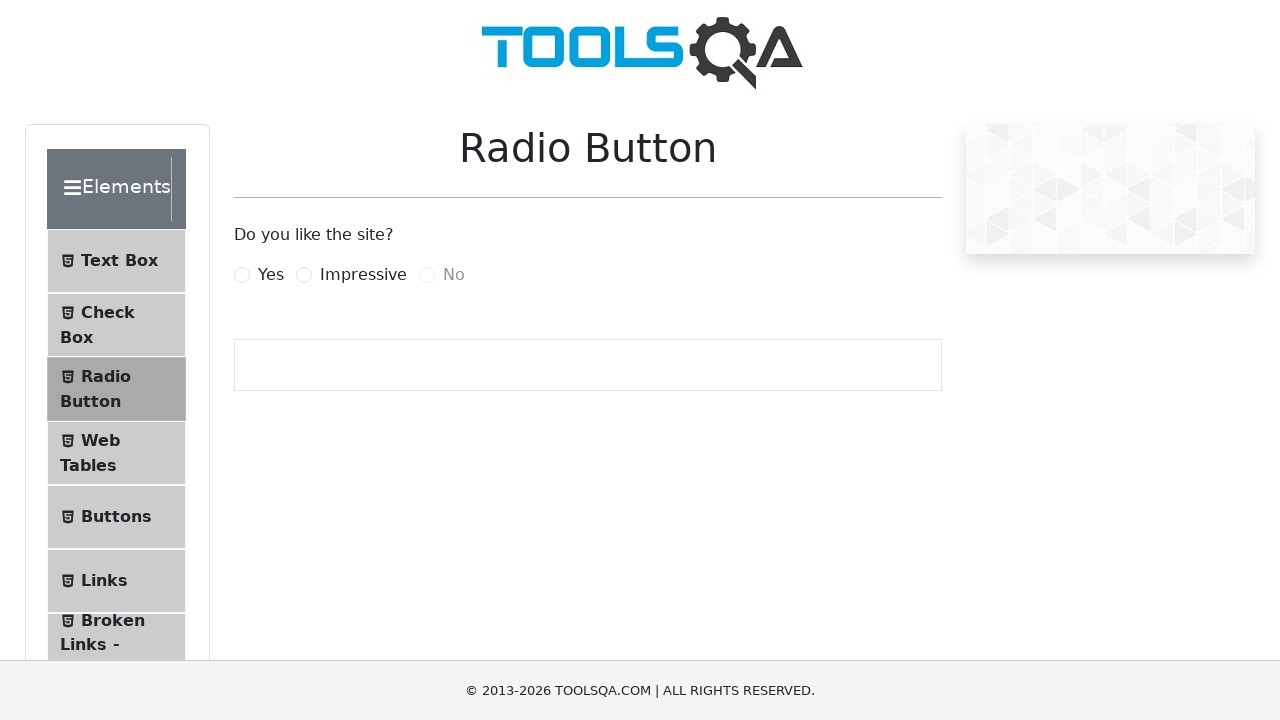

Verified radio button 2 is enabled
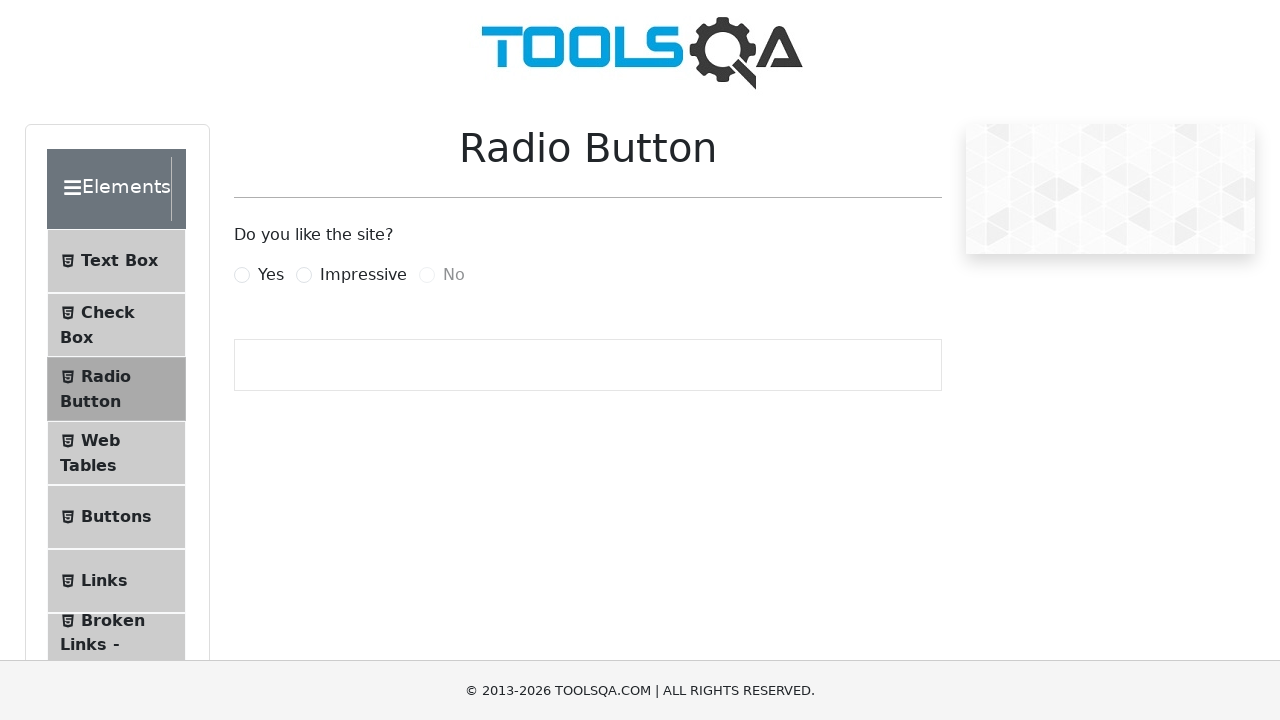

Verified radio button 3 is disabled
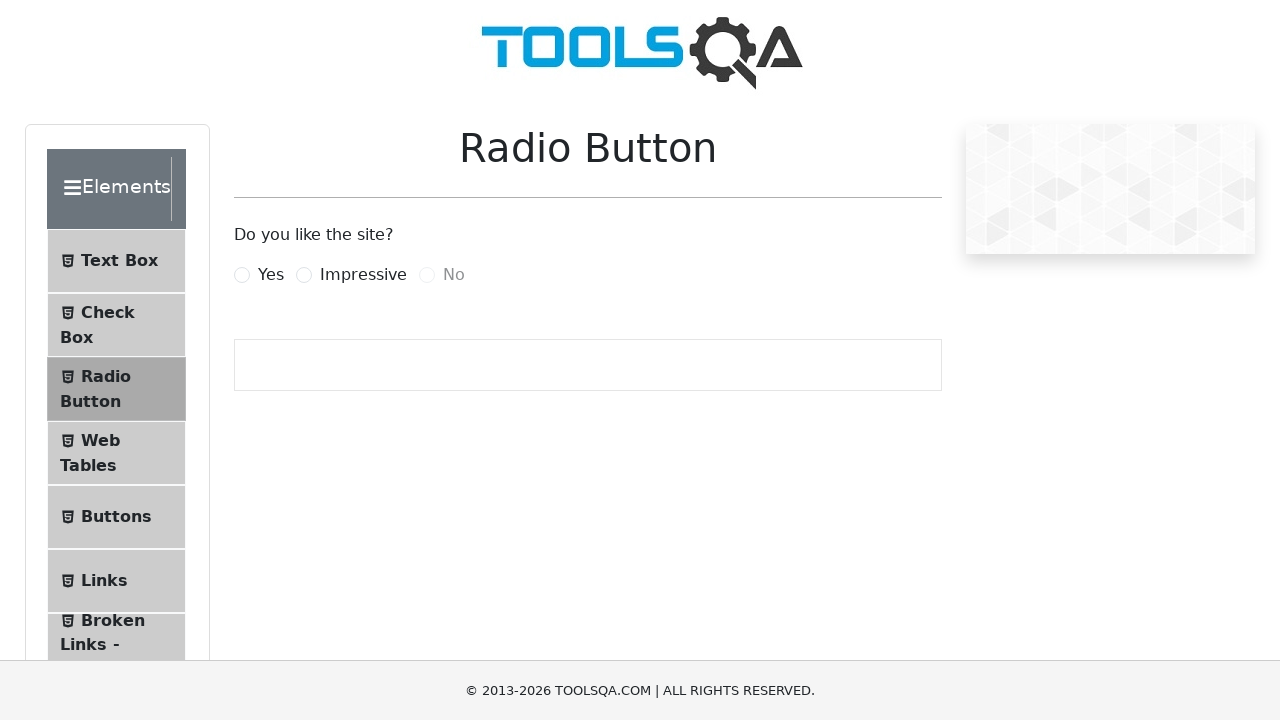

Clicked 'Yes' radio button label at (271, 275) on label[for='yesRadio']
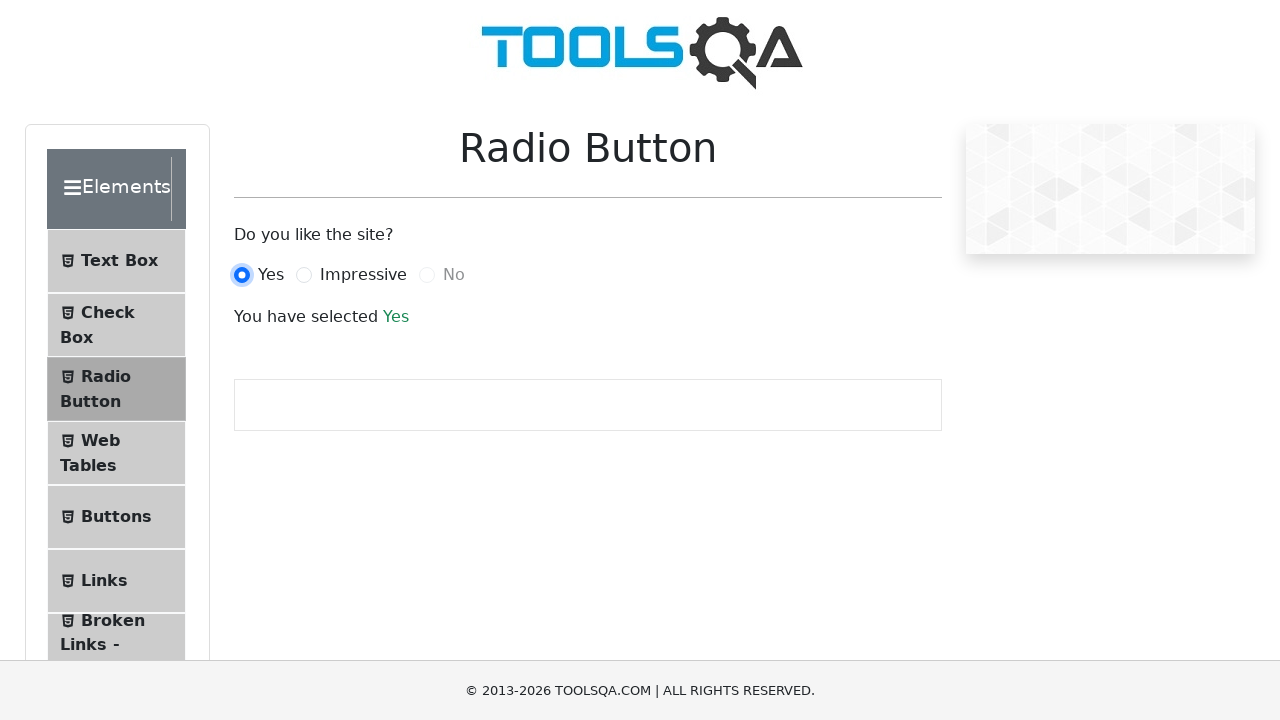

Success message appeared after selecting 'Yes'
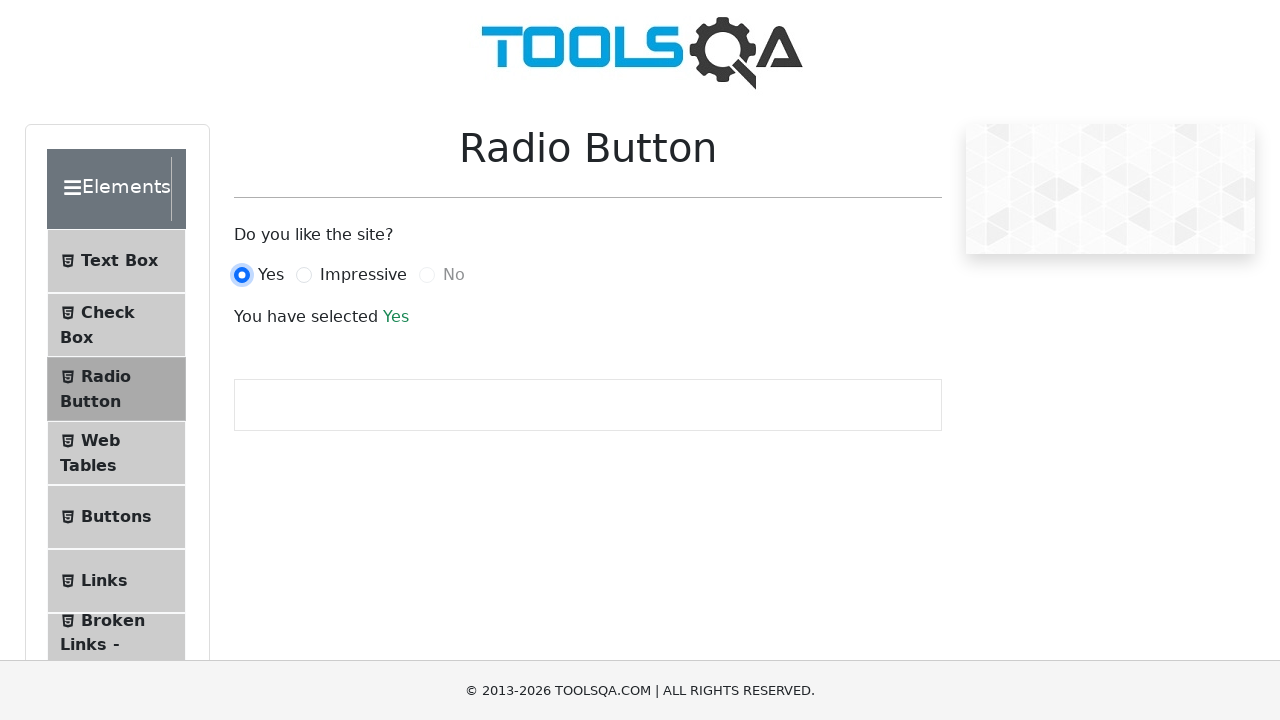

Clicked 'Impressive' radio button label at (363, 275) on label[for='impressiveRadio']
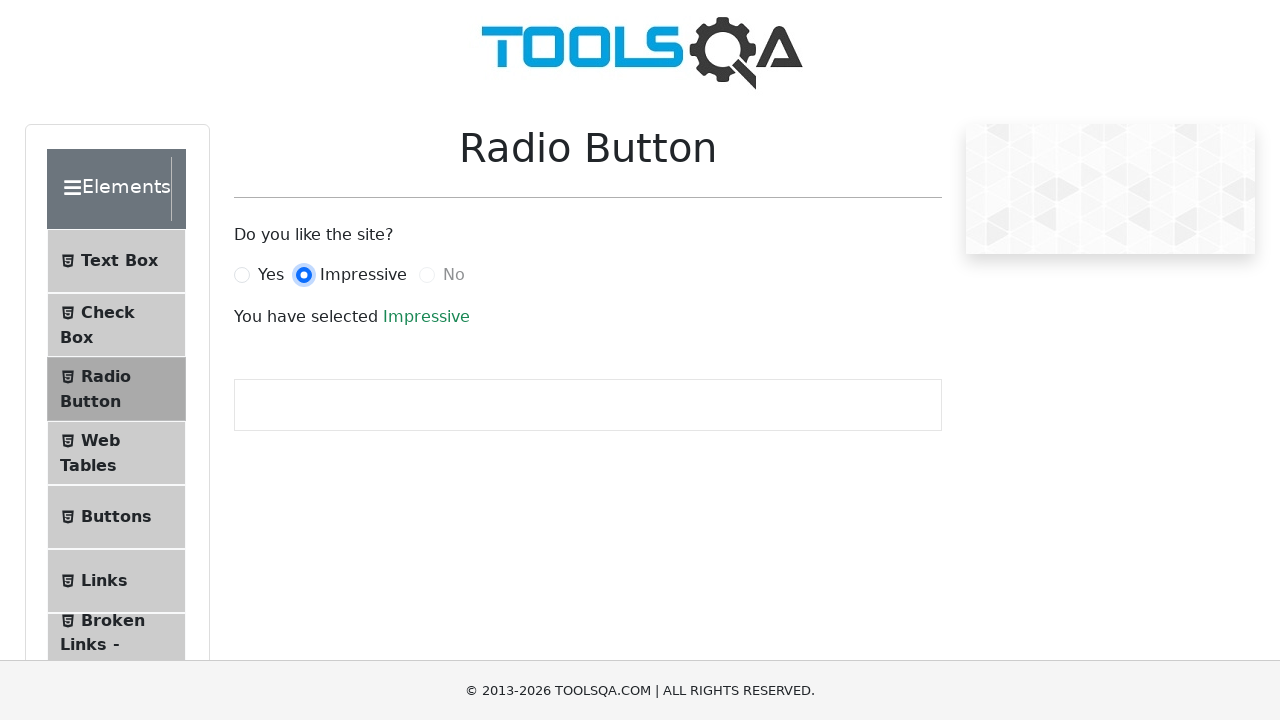

Success message appeared after selecting 'Impressive'
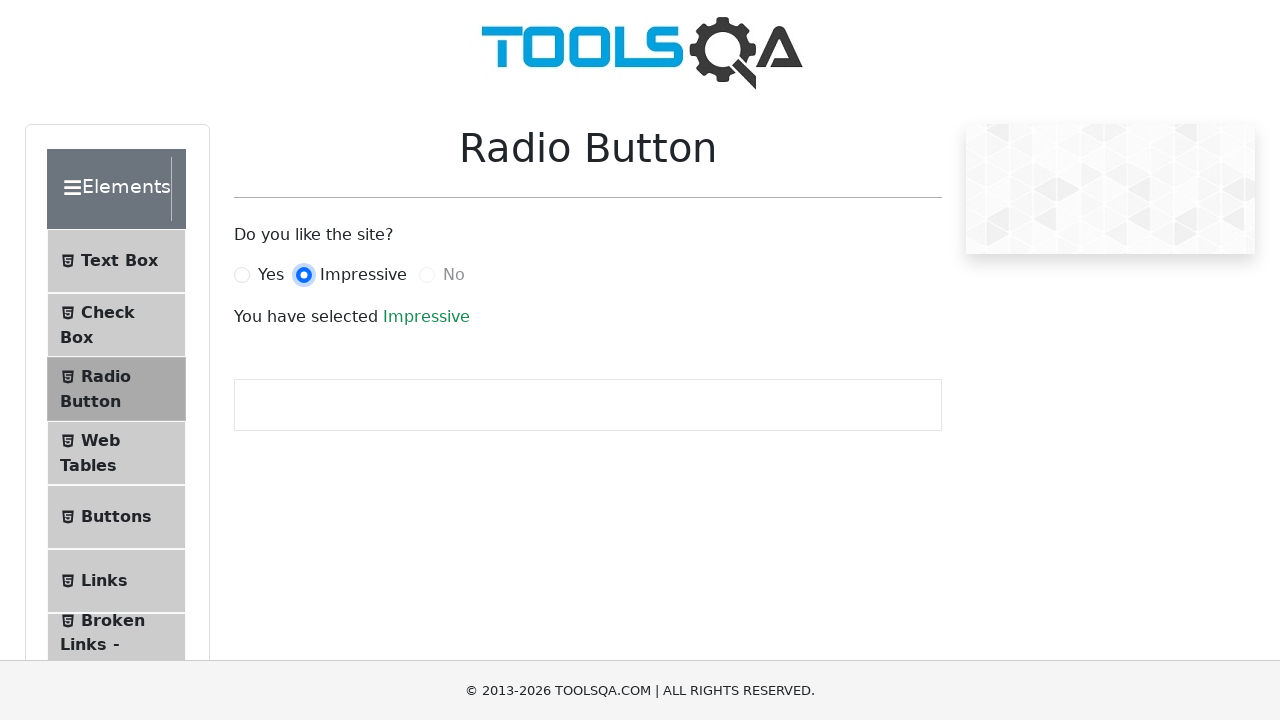

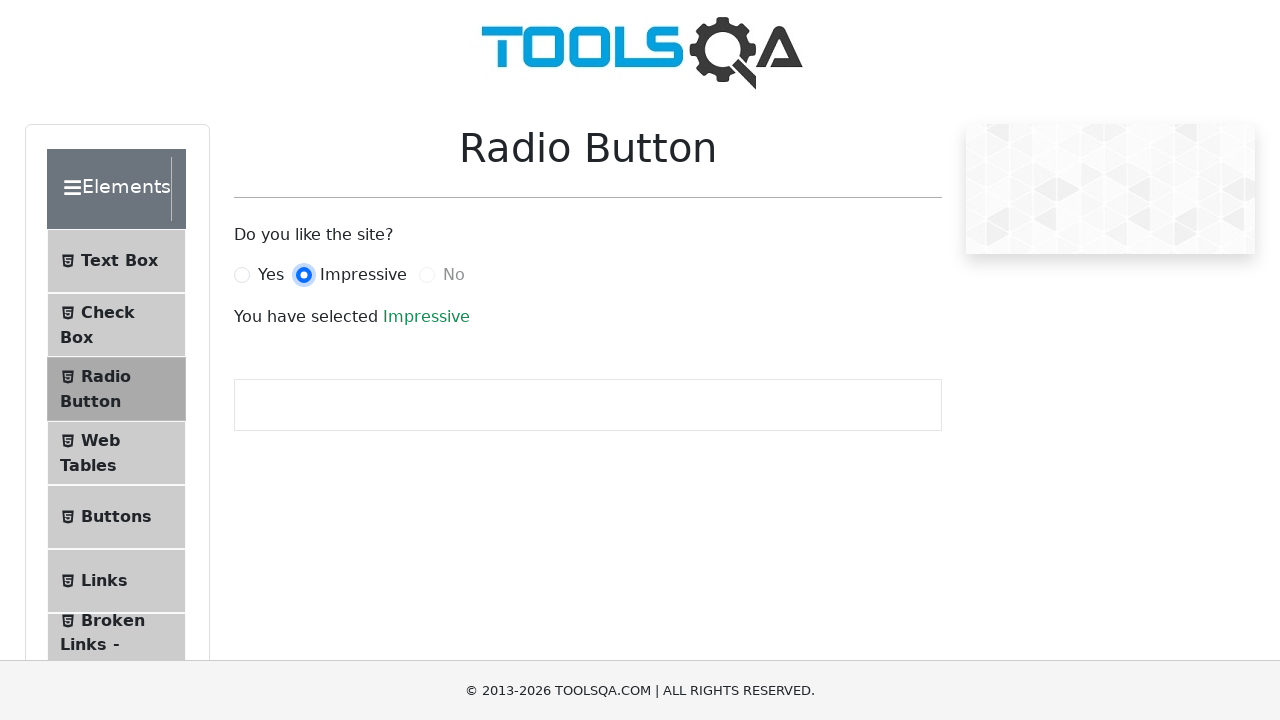